Tests dynamic dropdown functionality by selecting origin and destination cities from connected dropdowns

Starting URL: https://rahulshettyacademy.com/dropdownsPractise/

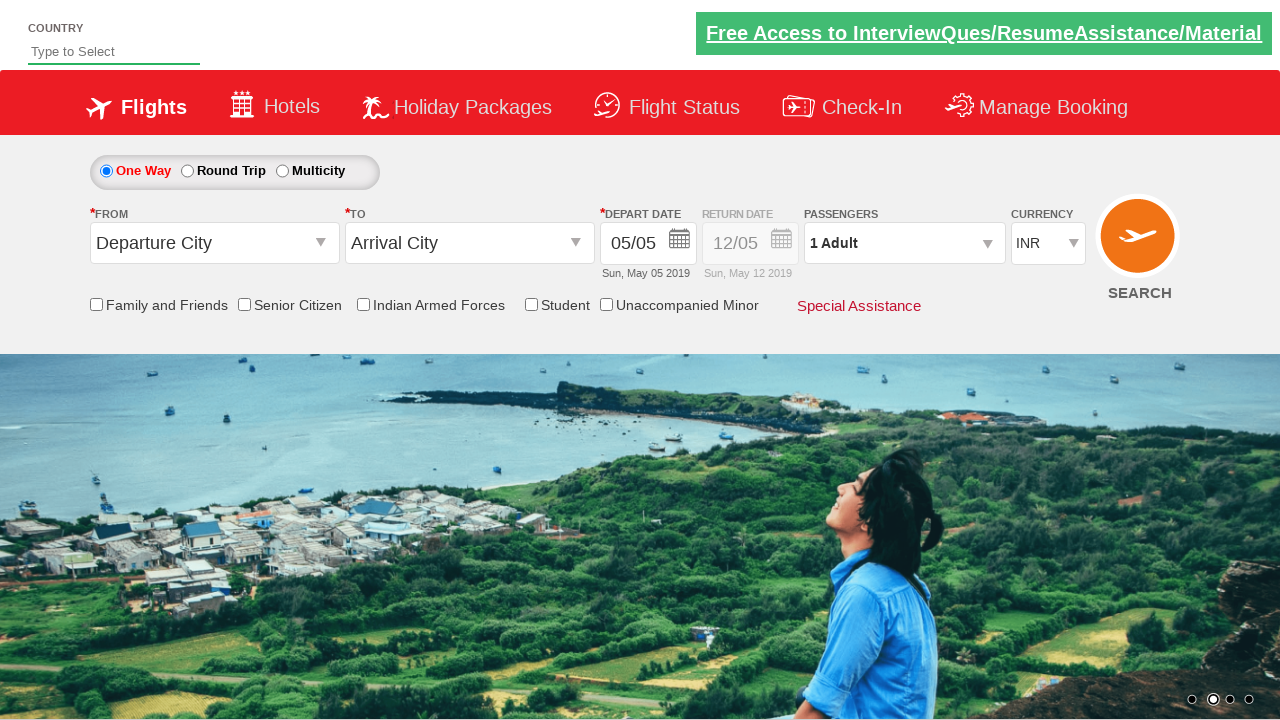

Clicked on origin station dropdown at (214, 243) on #ctl00_mainContent_ddl_originStation1_CTXT
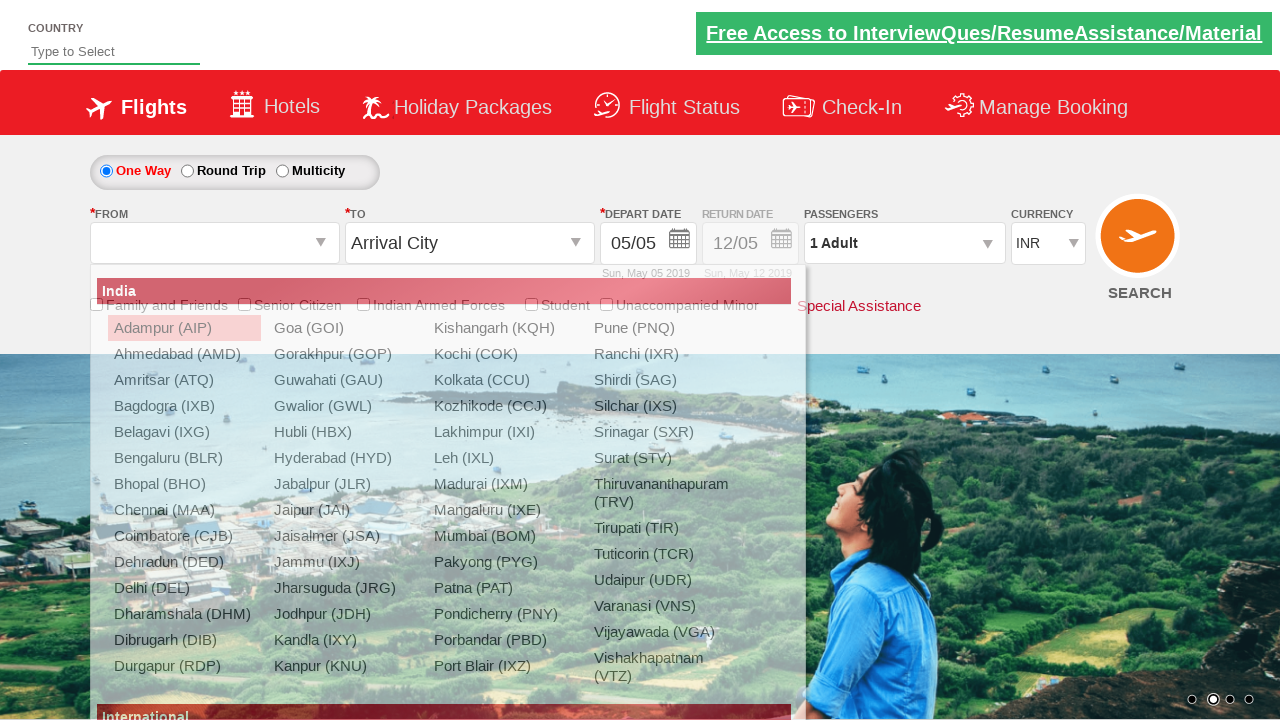

Selected Delhi as origin city from dropdown at (184, 588) on xpath=//div[@id='glsctl00_mainContent_ddl_originStation1_CTNR'] //a[@value='DEL'
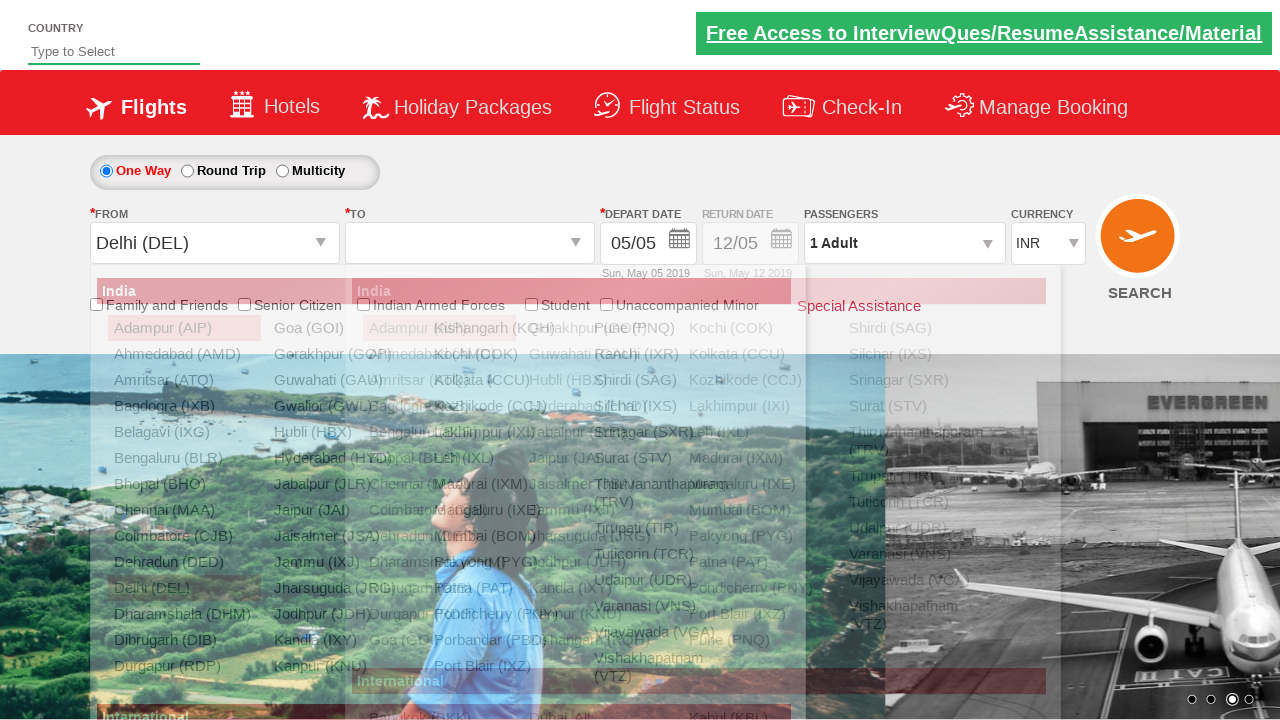

Selected Mumbai as destination city from dynamic dropdown at (759, 510) on (//a[@value='BOM'])[2]
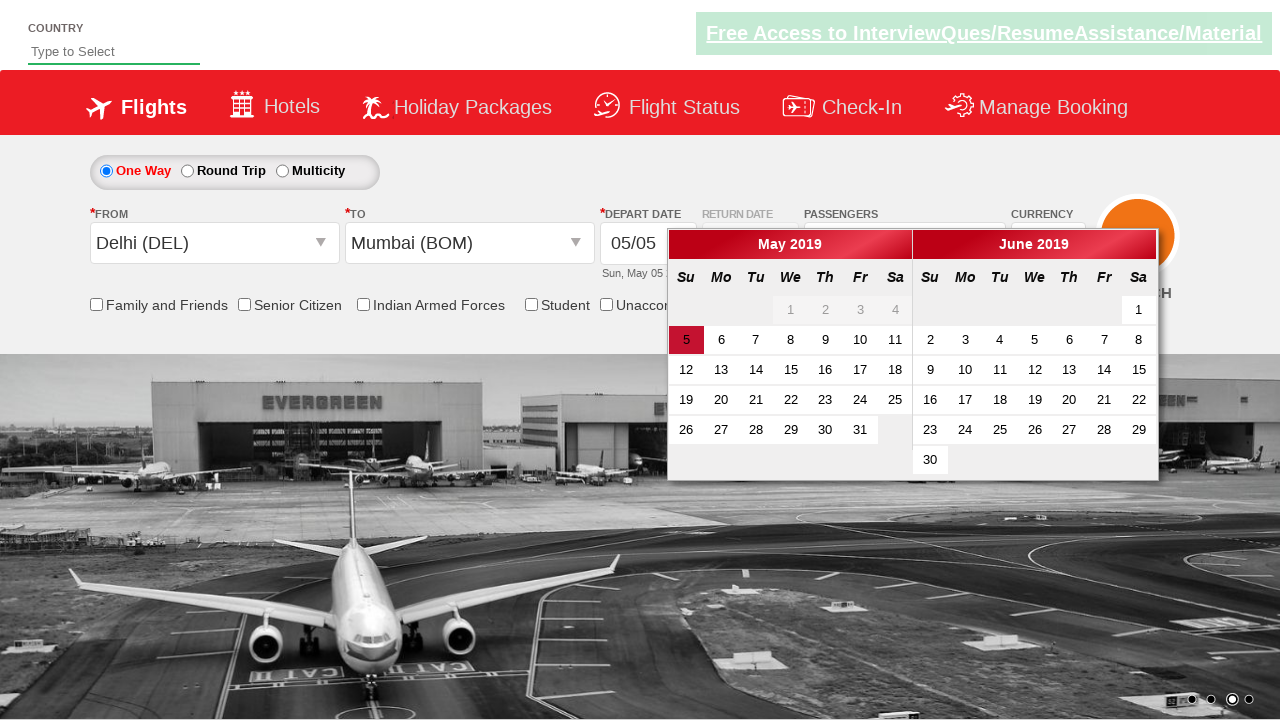

Verified origin station is set to Delhi (DEL)
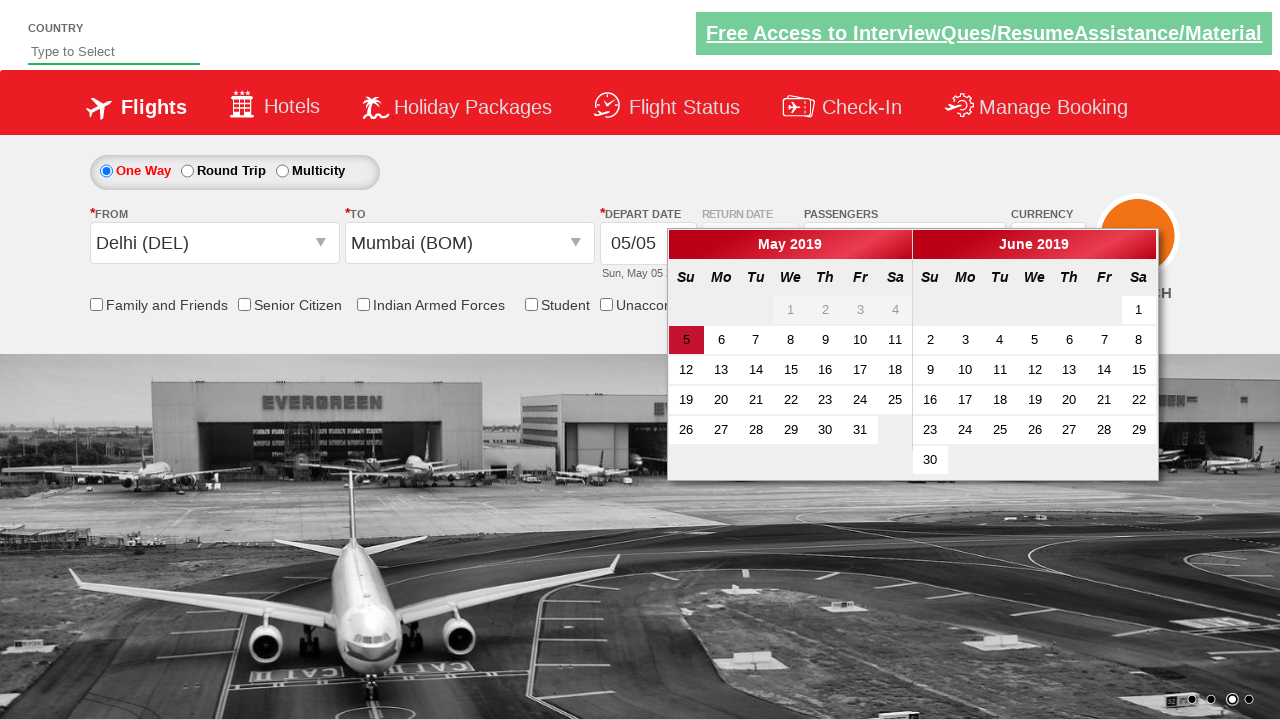

Verified destination station is set to Mumbai (BOM)
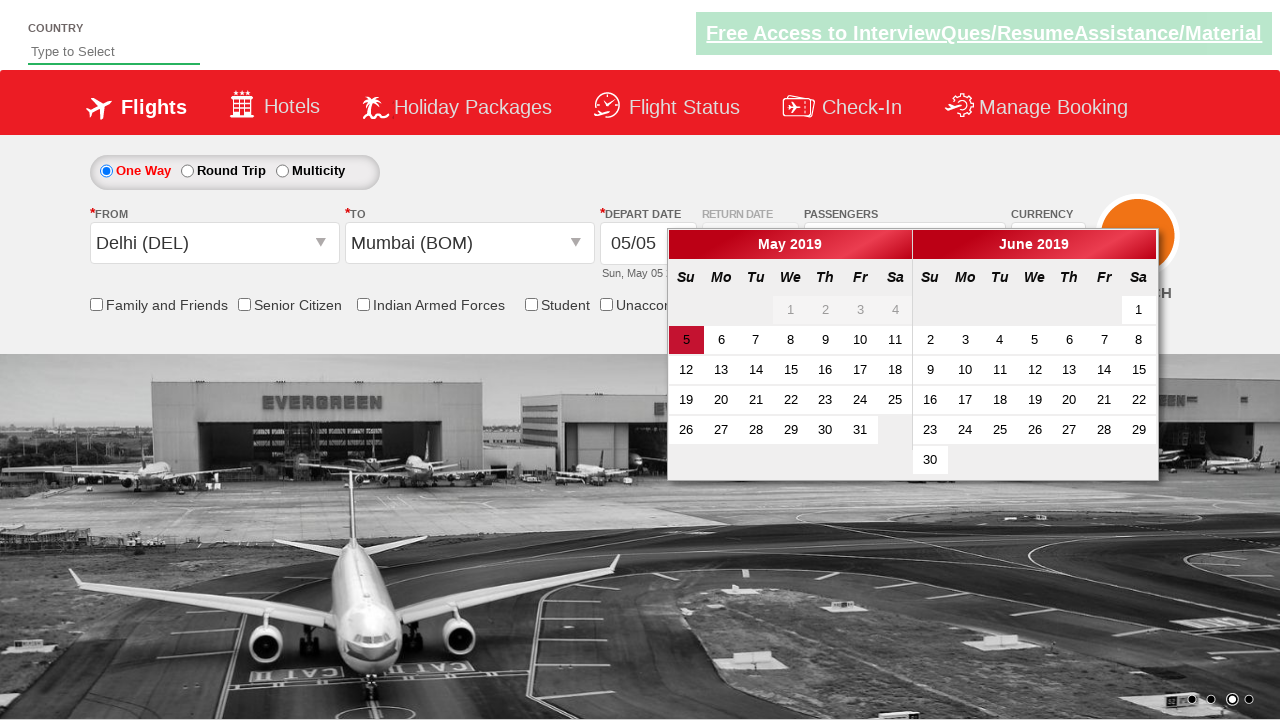

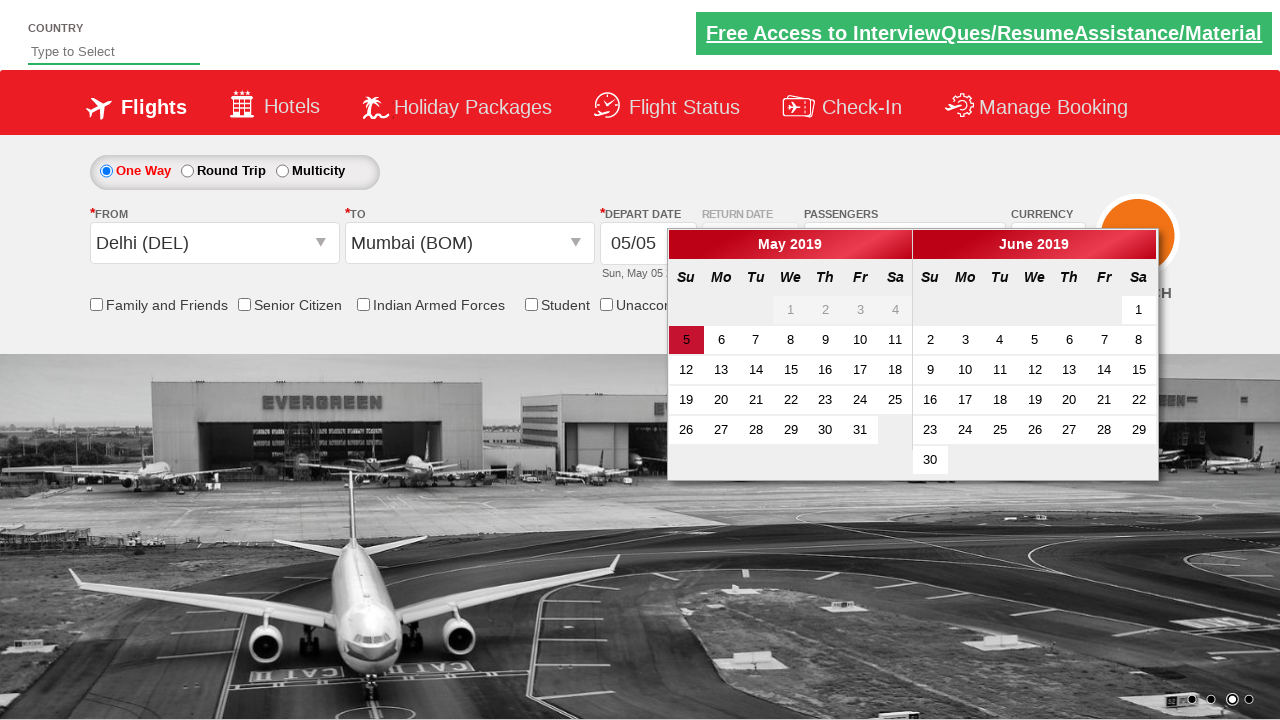